Tests checkbox functionality by checking the first checkbox if unchecked and unchecking the second checkbox if checked, then verifying the expected states.

Starting URL: https://the-internet.herokuapp.com/checkboxes

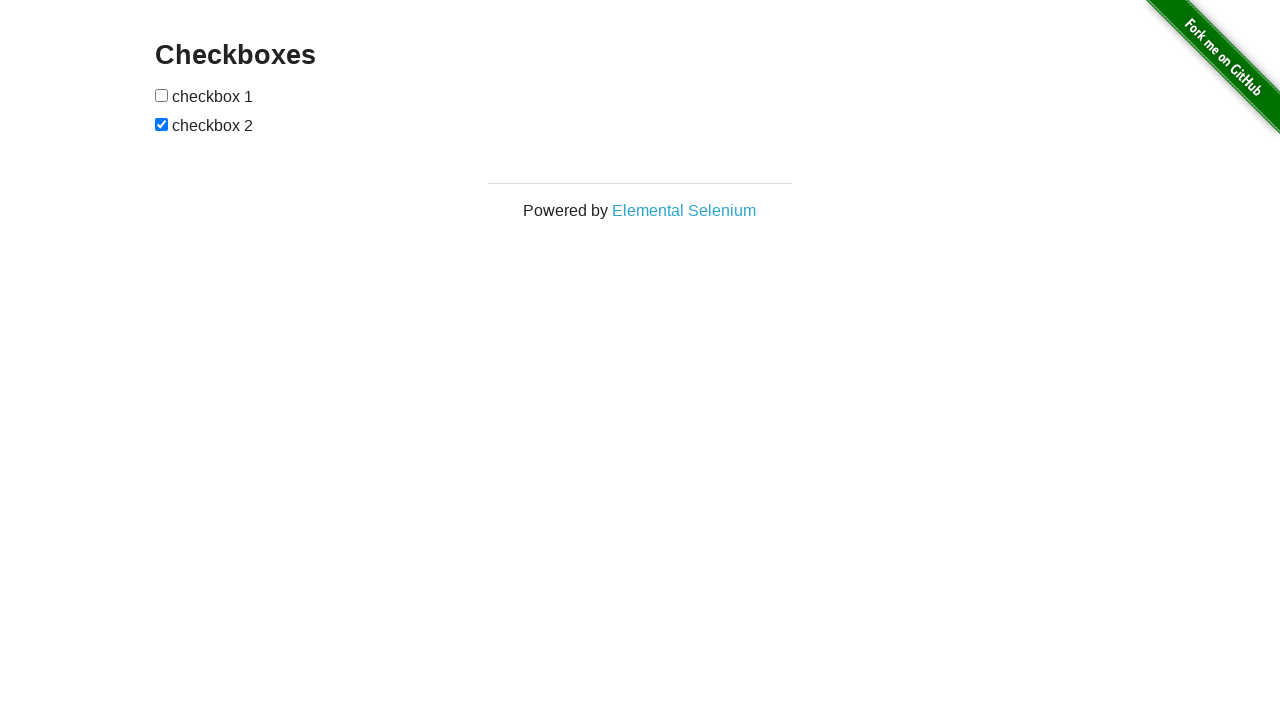

Located the first checkbox
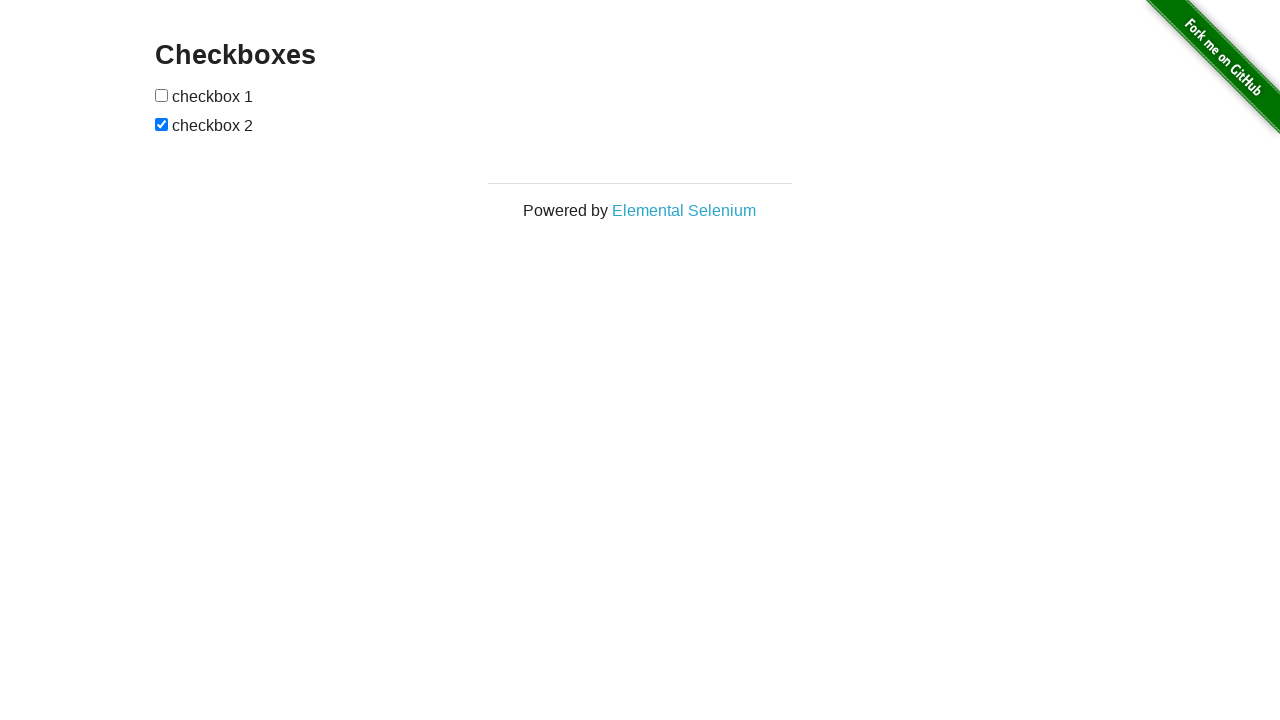

Located the second checkbox
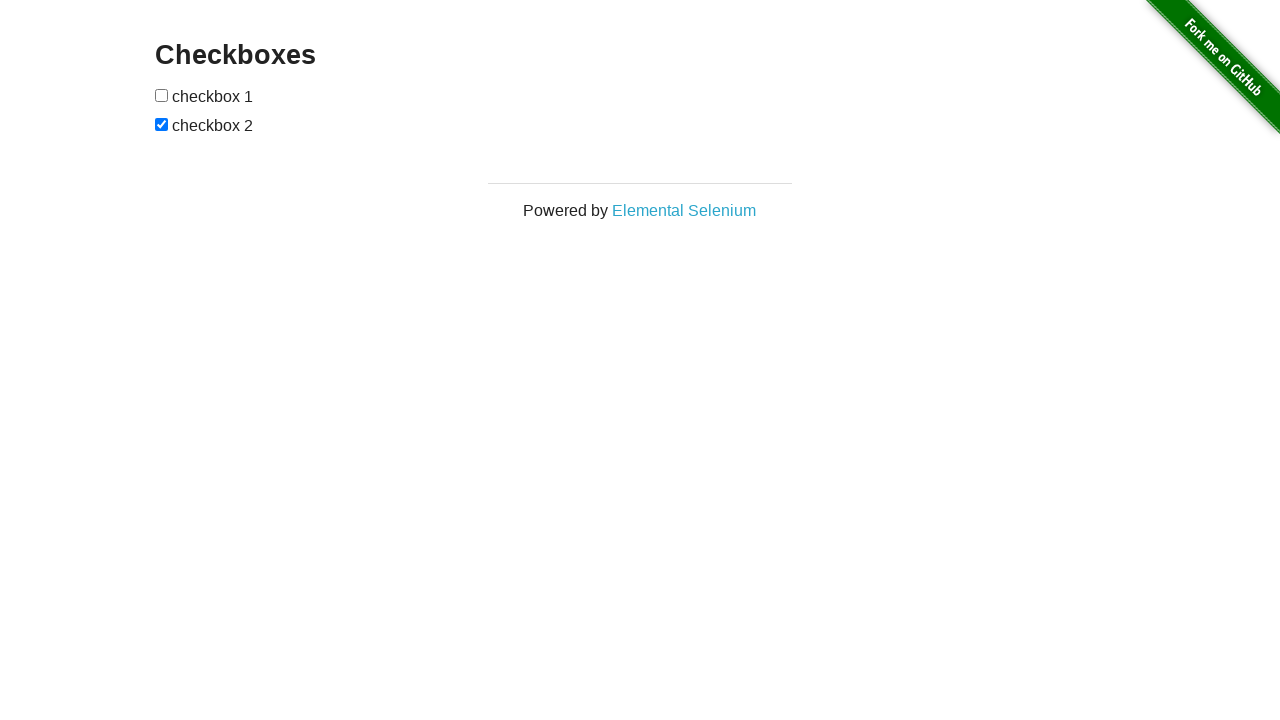

Checked the first checkbox at (162, 95) on form#checkboxes input[type="checkbox"] >> nth=0
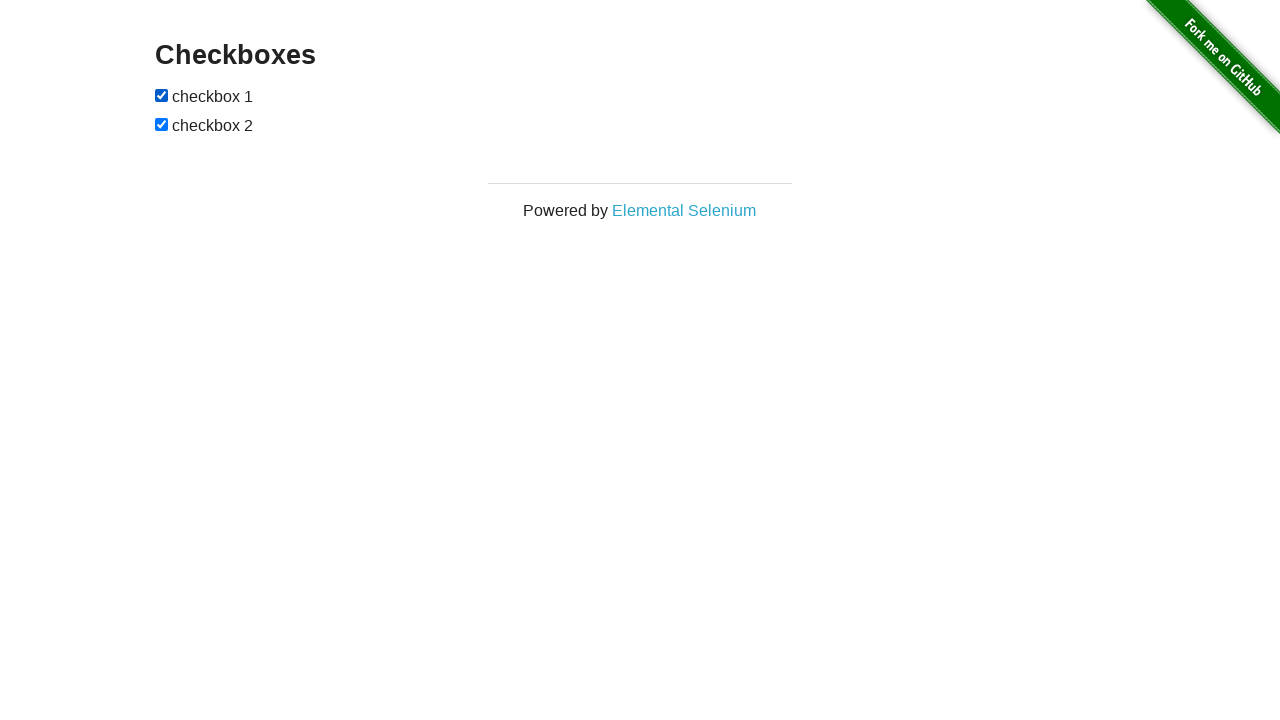

Unchecked the second checkbox at (162, 124) on form#checkboxes input[type="checkbox"] >> nth=1
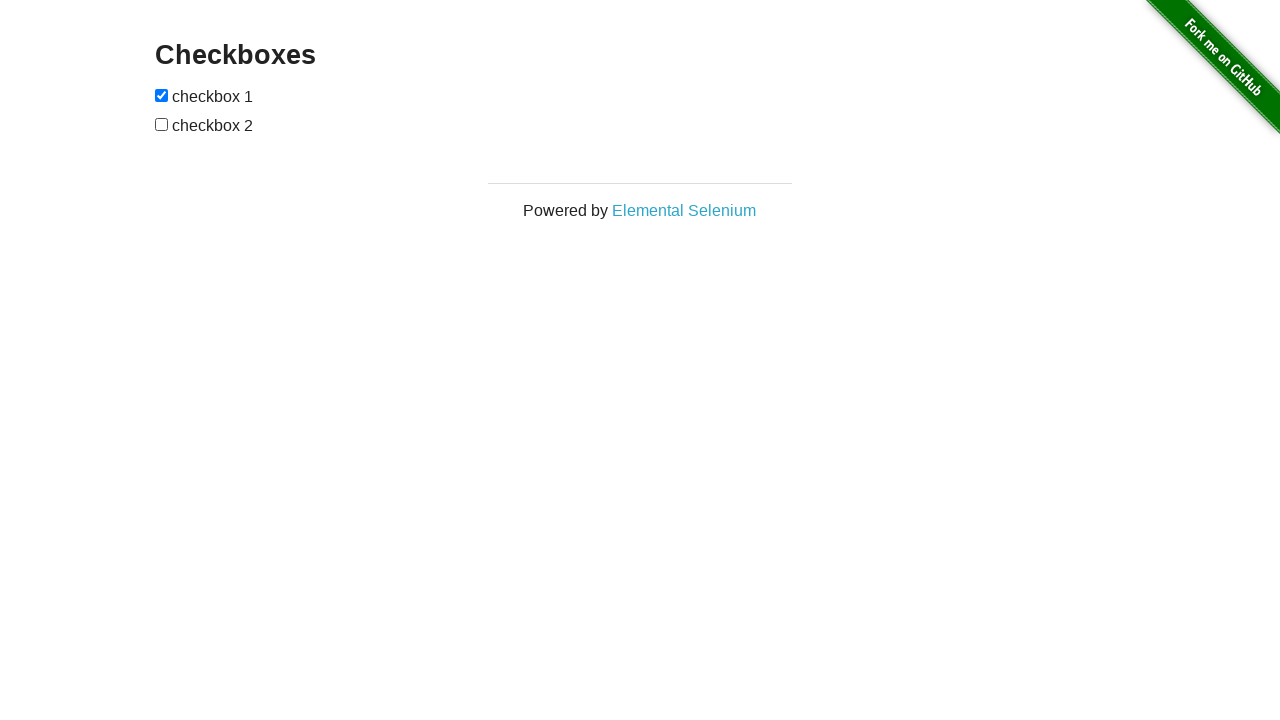

Verified that the first checkbox is checked
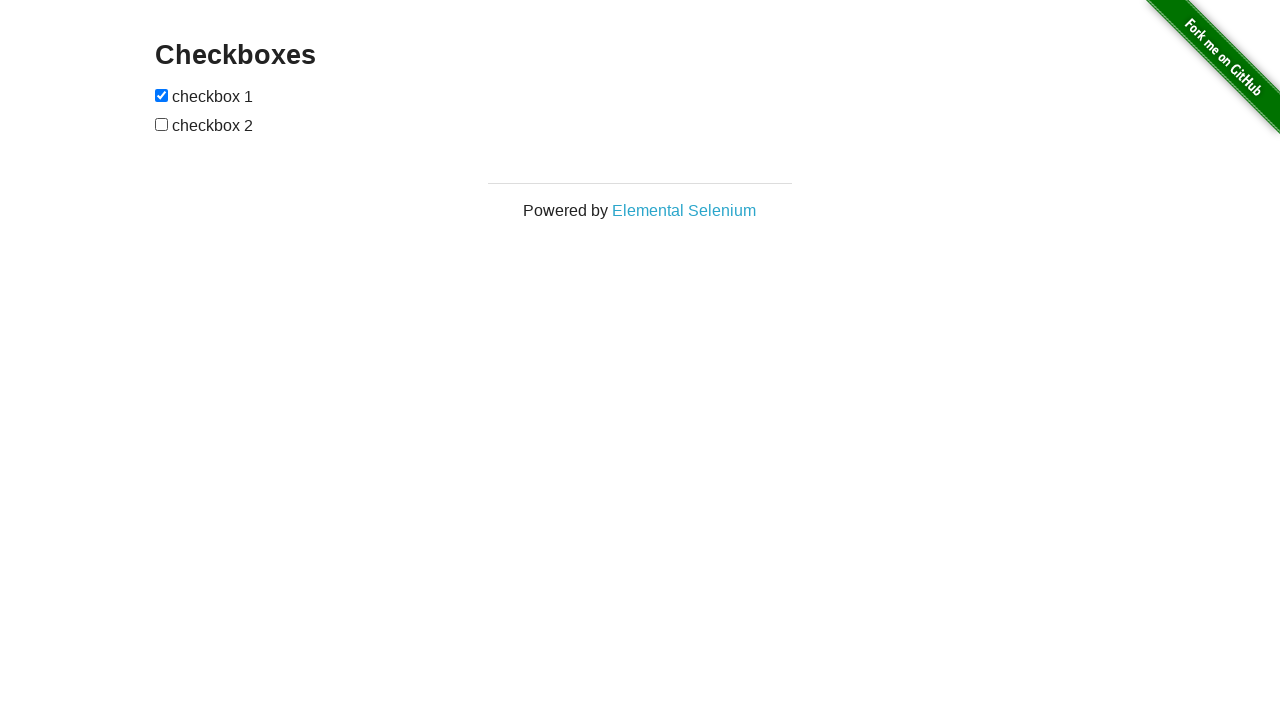

Verified that the second checkbox is not checked
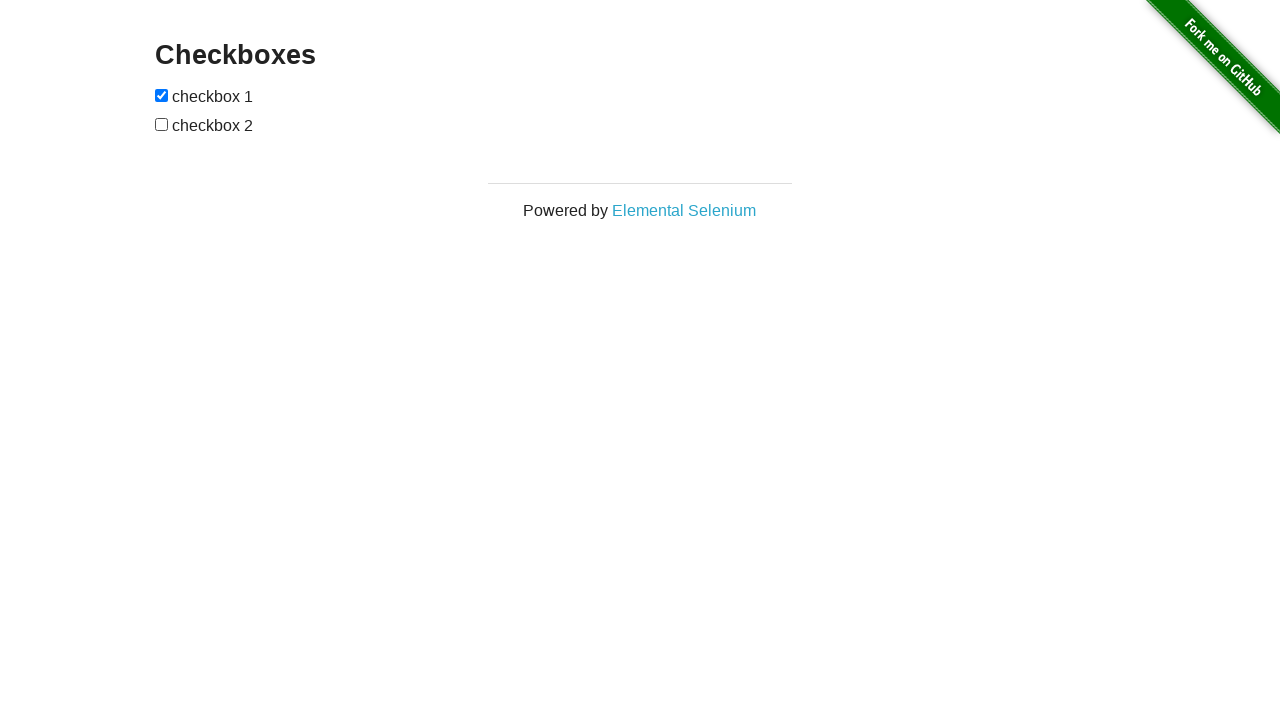

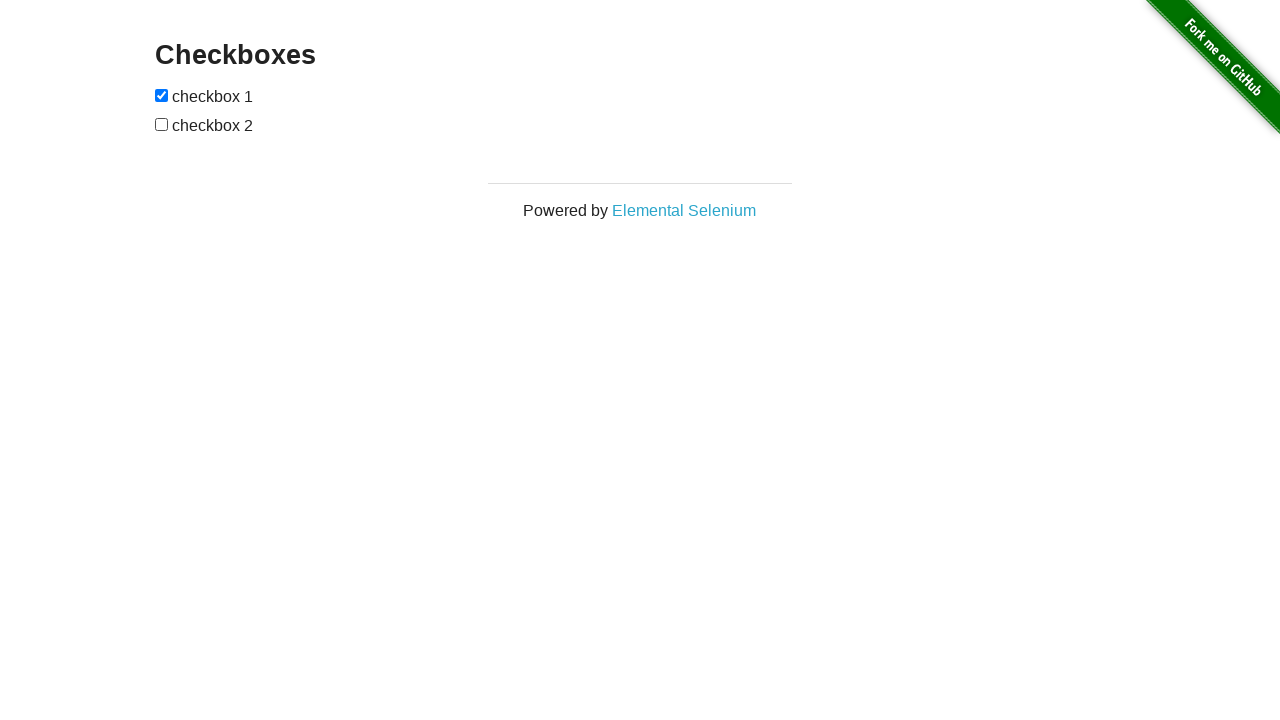